Tests multi-select dropdown functionality by switching to an iframe and selecting multiple options (Apple and Orange) from a select element

Starting URL: https://www.w3schools.com/jsref/tryit.asp?filename=tryjsref_select_multiple2

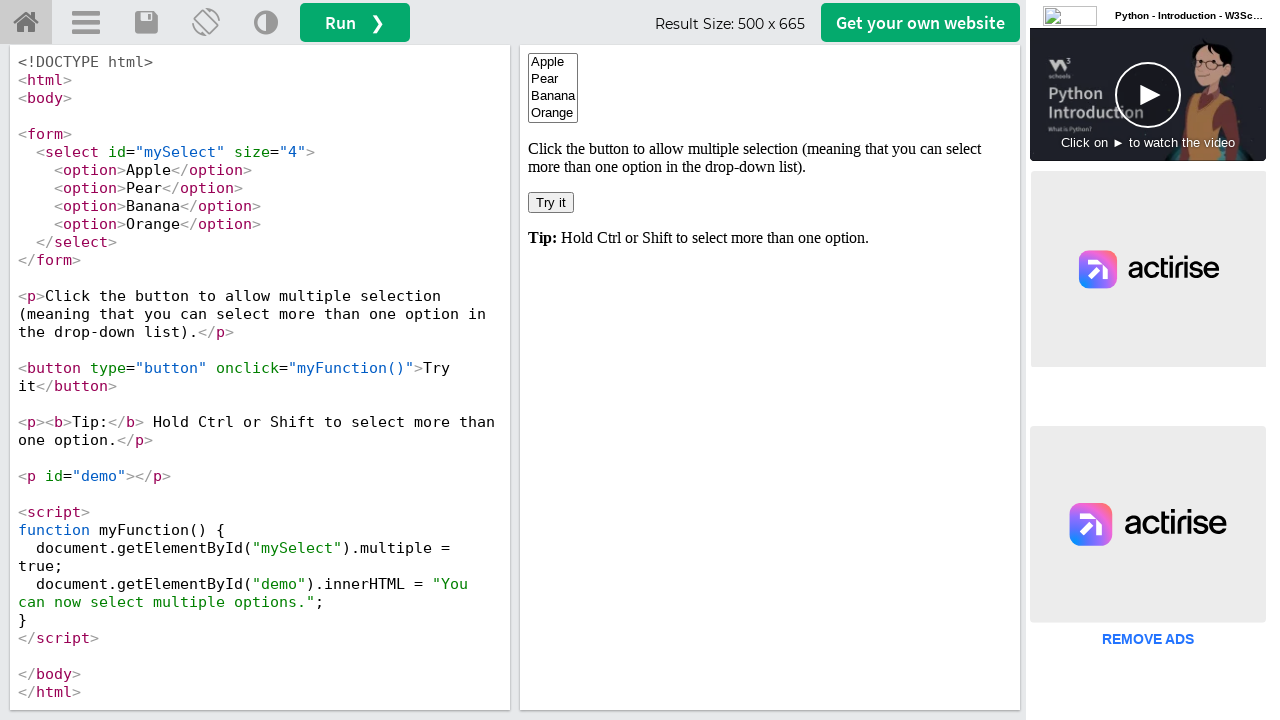

Located the first iframe on the page
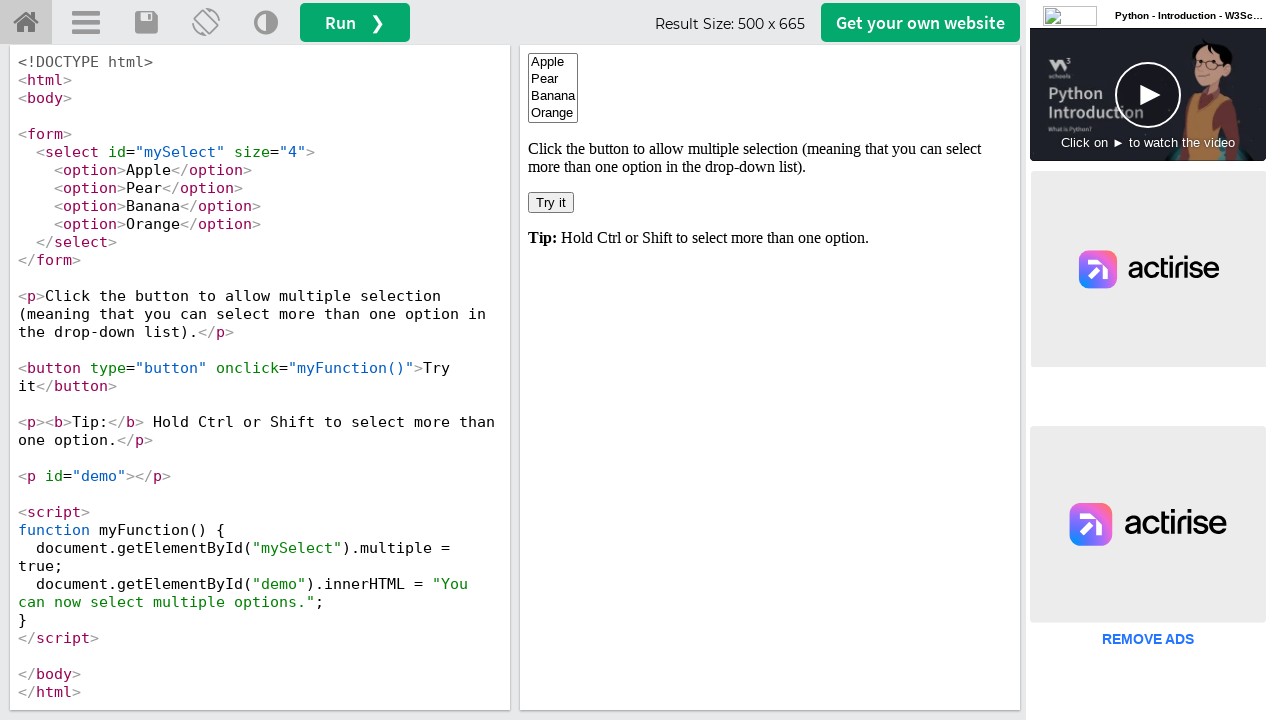

Selected 'Apple' from the multi-select dropdown on iframe >> nth=0 >> internal:control=enter-frame >> #mySelect
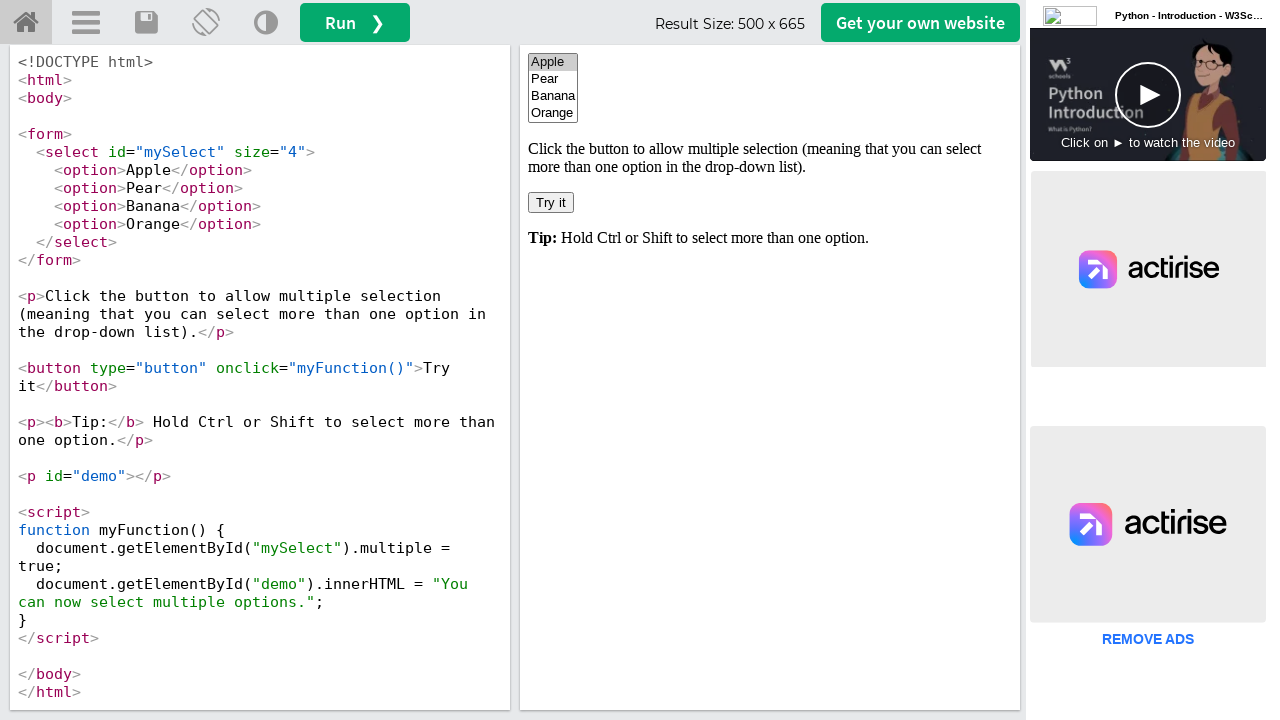

Selected 'Apple' and 'Orange' from the multi-select dropdown on iframe >> nth=0 >> internal:control=enter-frame >> #mySelect
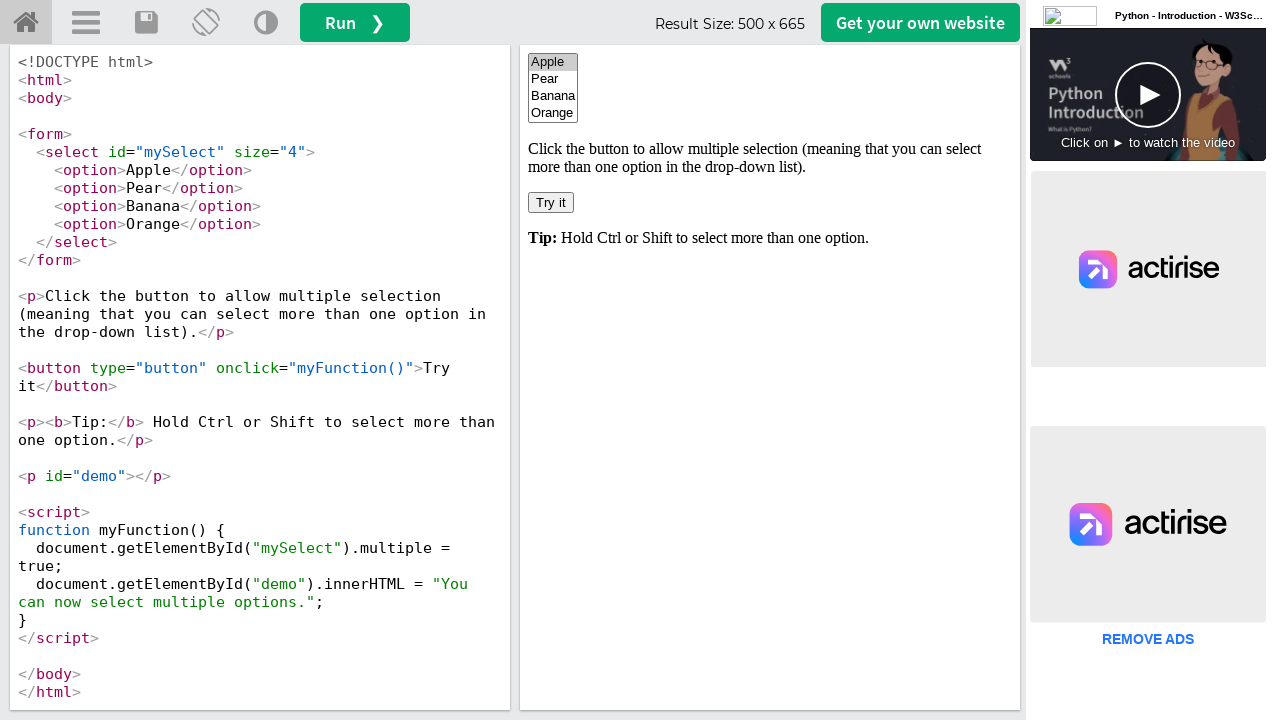

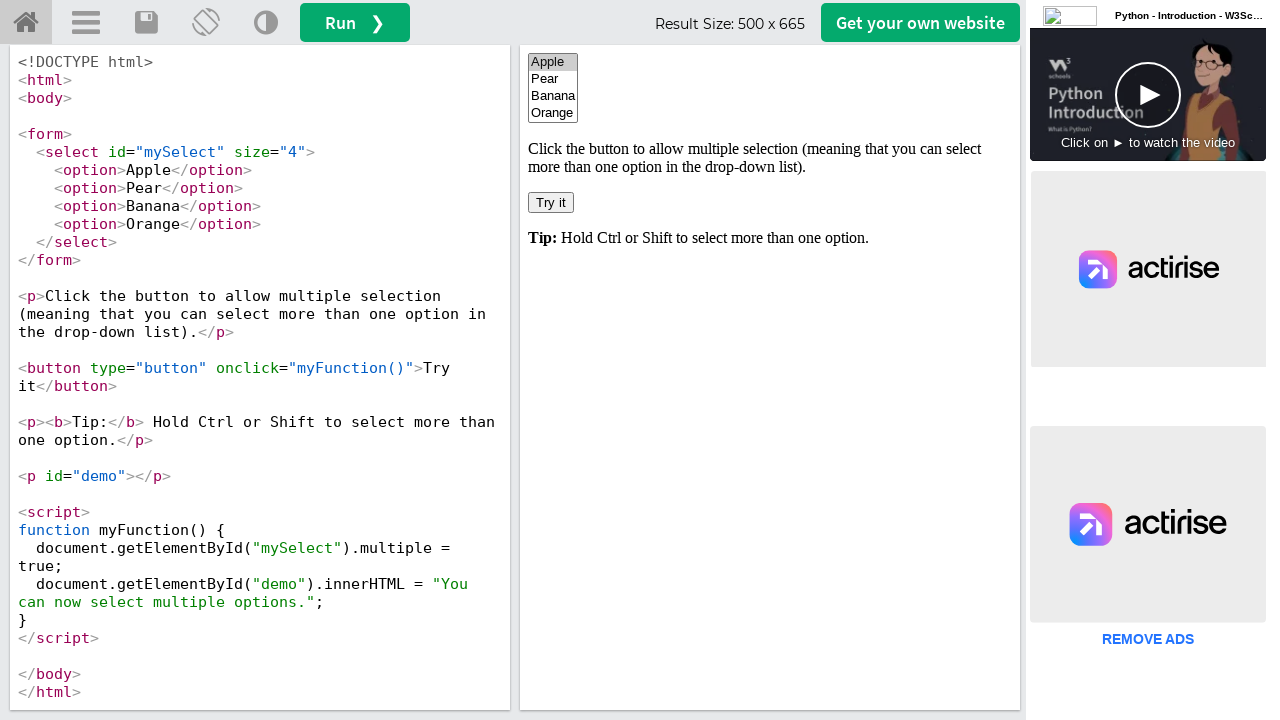